Tests if the BC field accepts real/decimal numbers by entering a value with a comma decimal separator

Starting URL: https://do.tusur.ru/qa-test2/

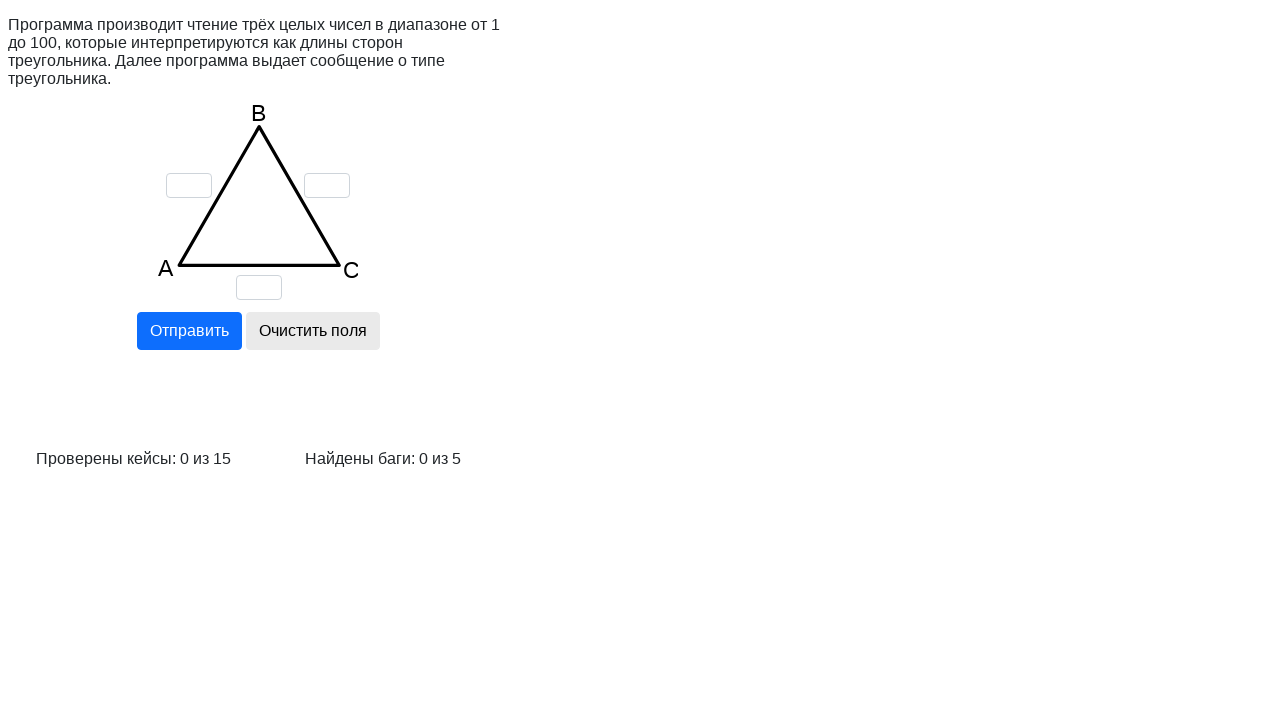

Cleared input field 'a' on input[name='a']
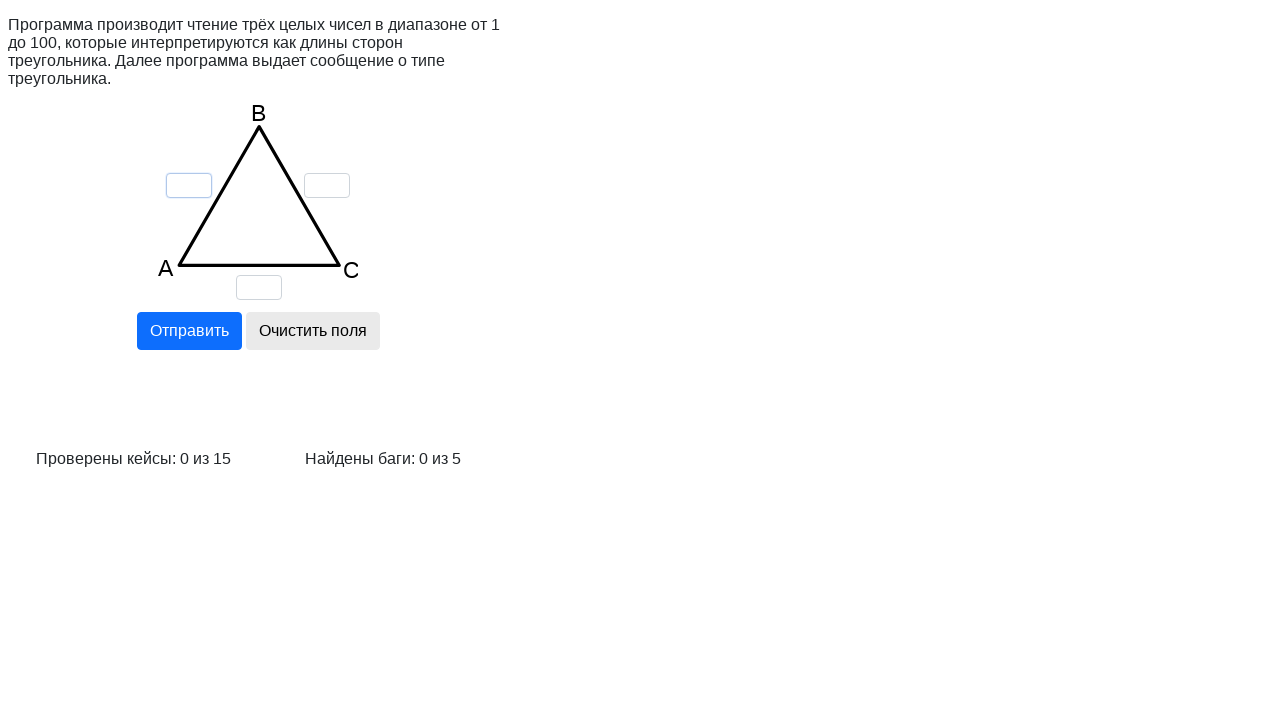

Cleared input field 'b' on input[name='b']
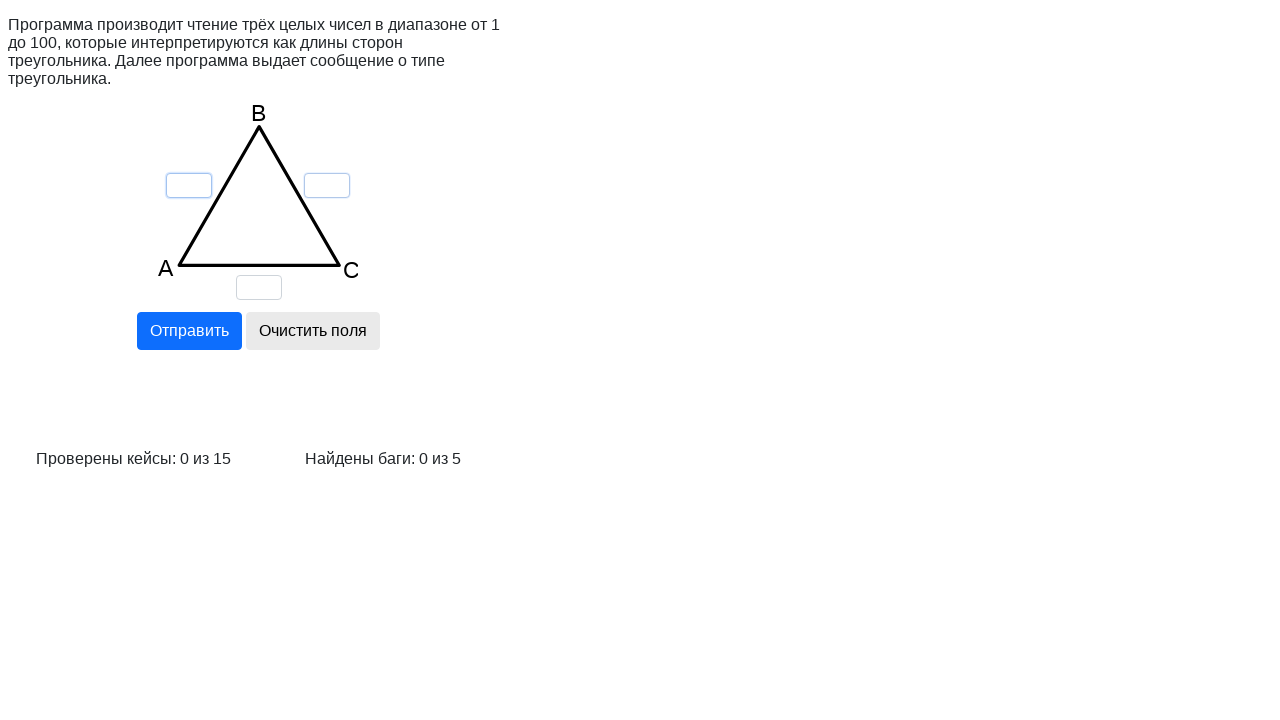

Cleared input field 'c' on input[name='c']
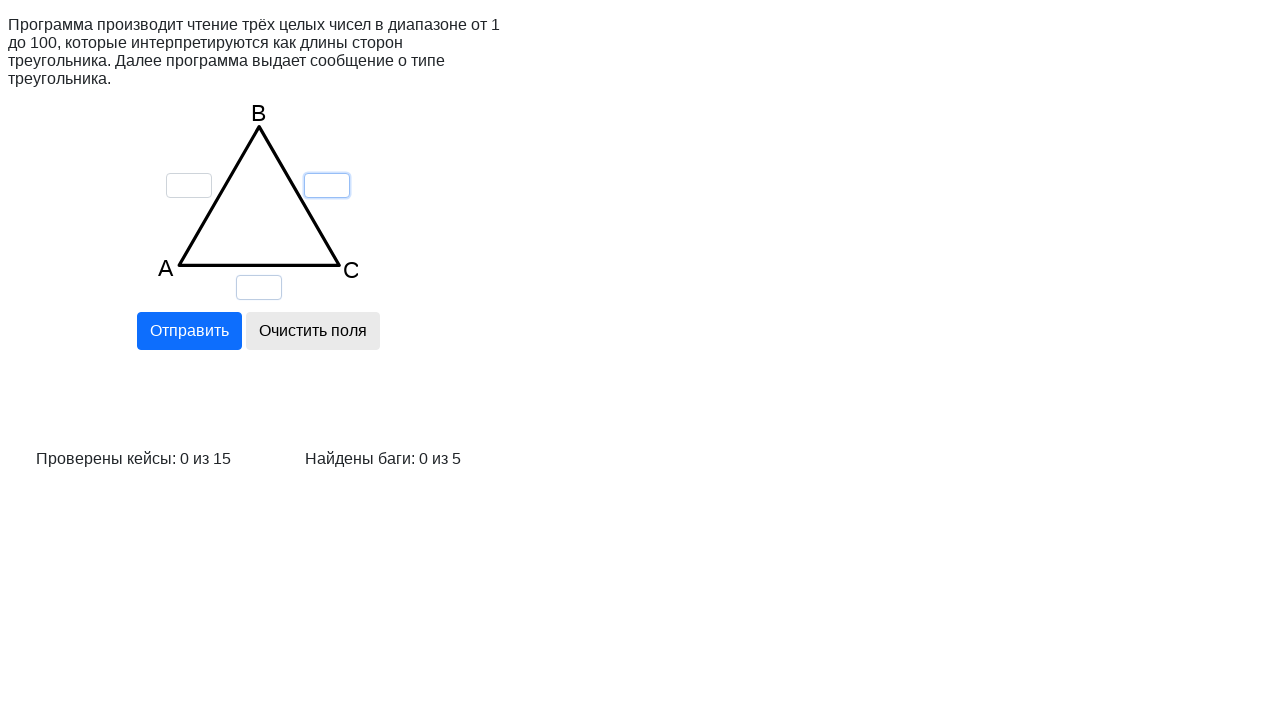

Entered value '10' in field 'a' on input[name='a']
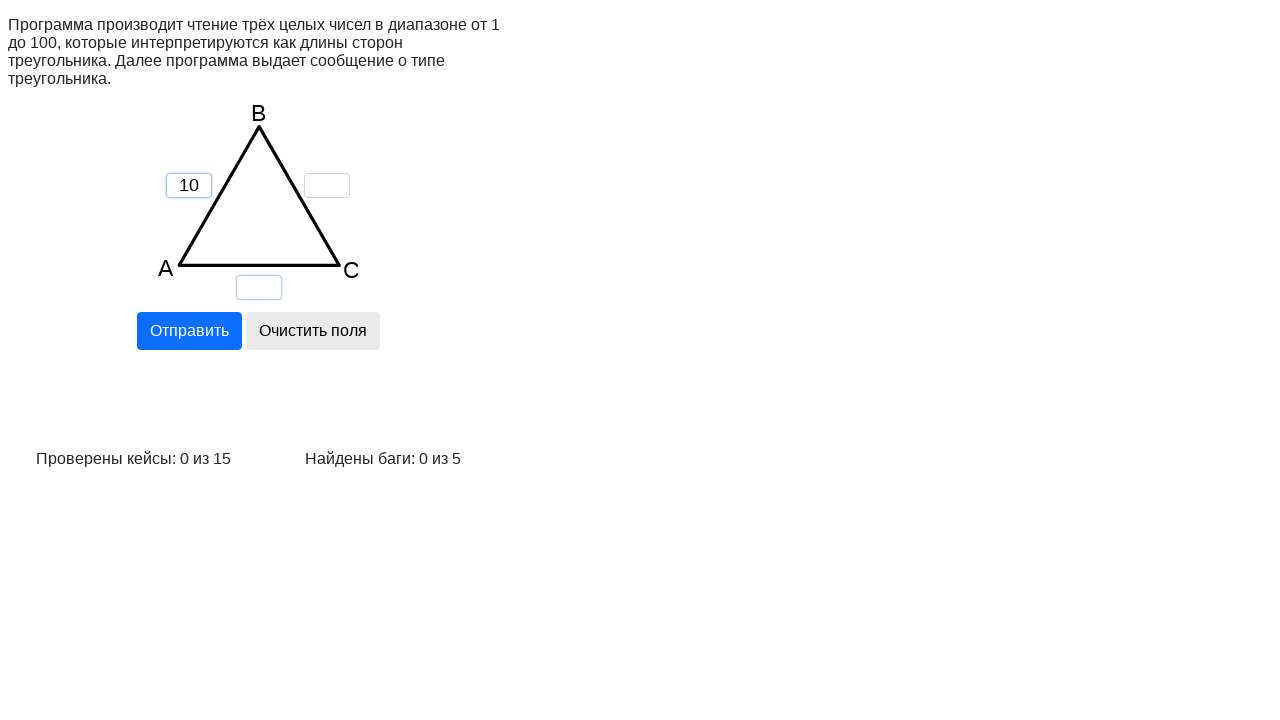

Entered decimal value '6,5' in field 'b' using comma separator on input[name='b']
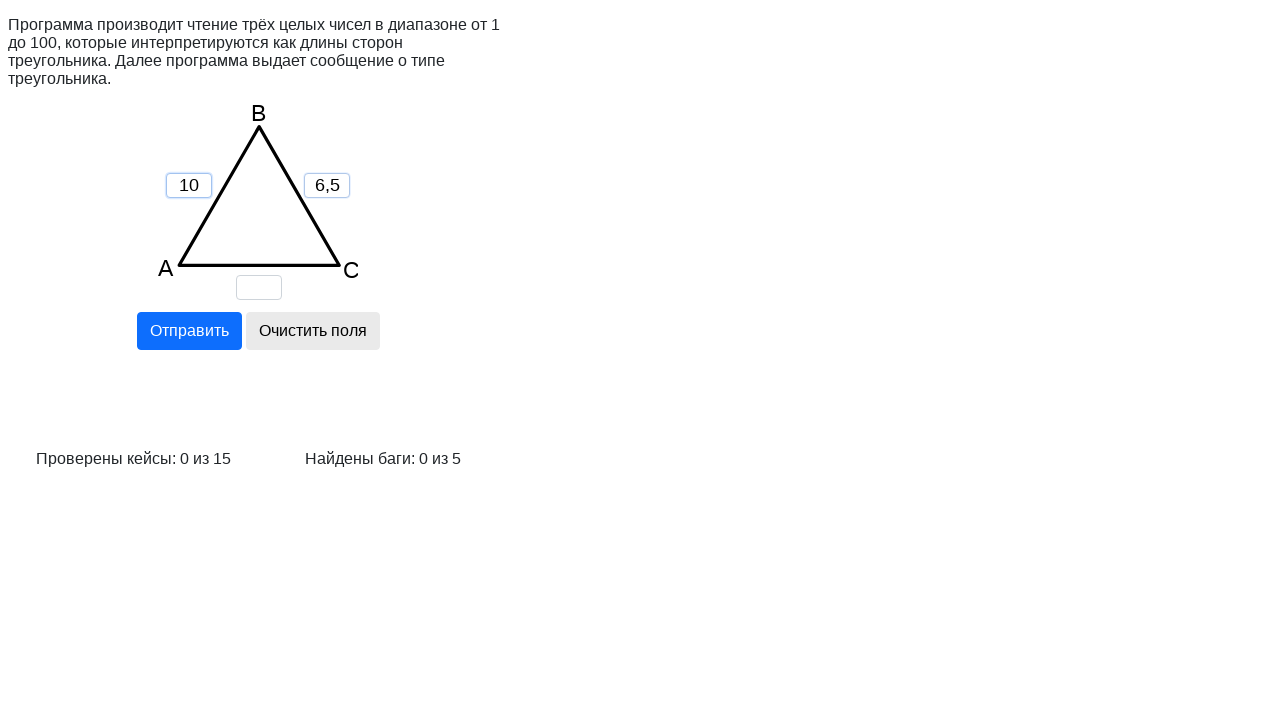

Entered value '7' in field 'c' on input[name='c']
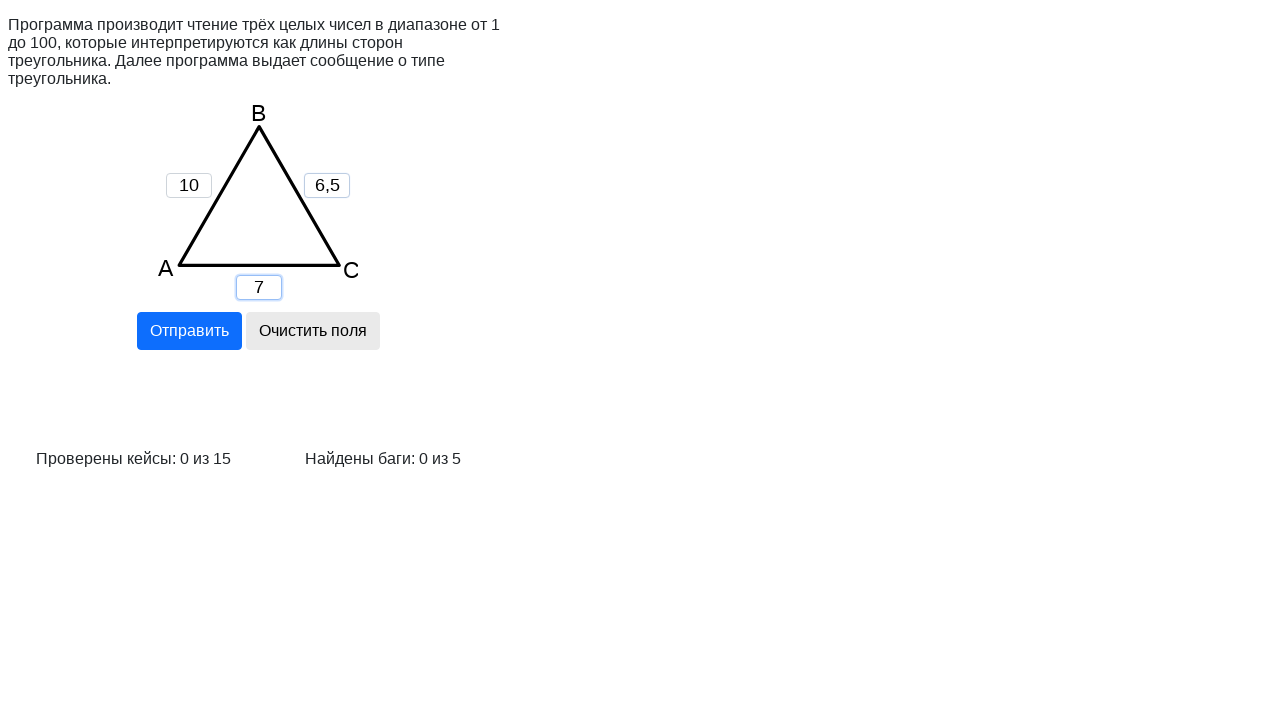

Clicked calculate button at (189, 331) on input[name='calc']
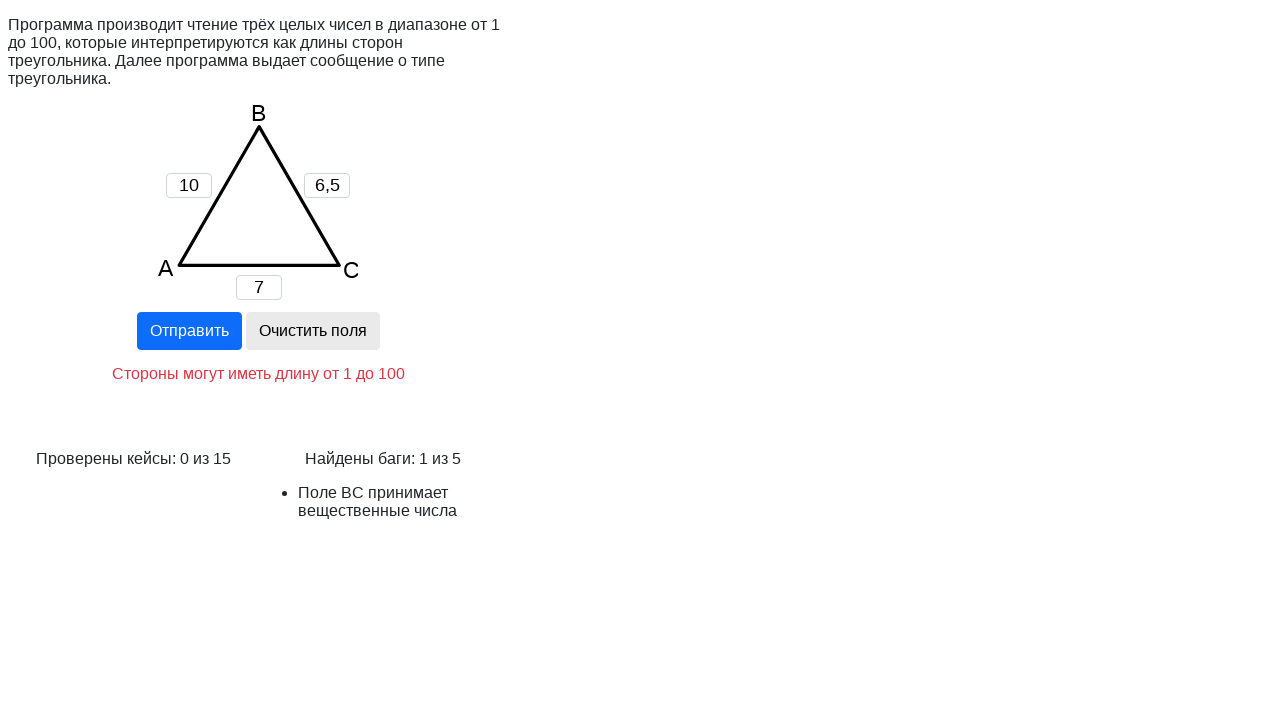

Verified that BC field accepts real/decimal numbers - confirmation message appeared
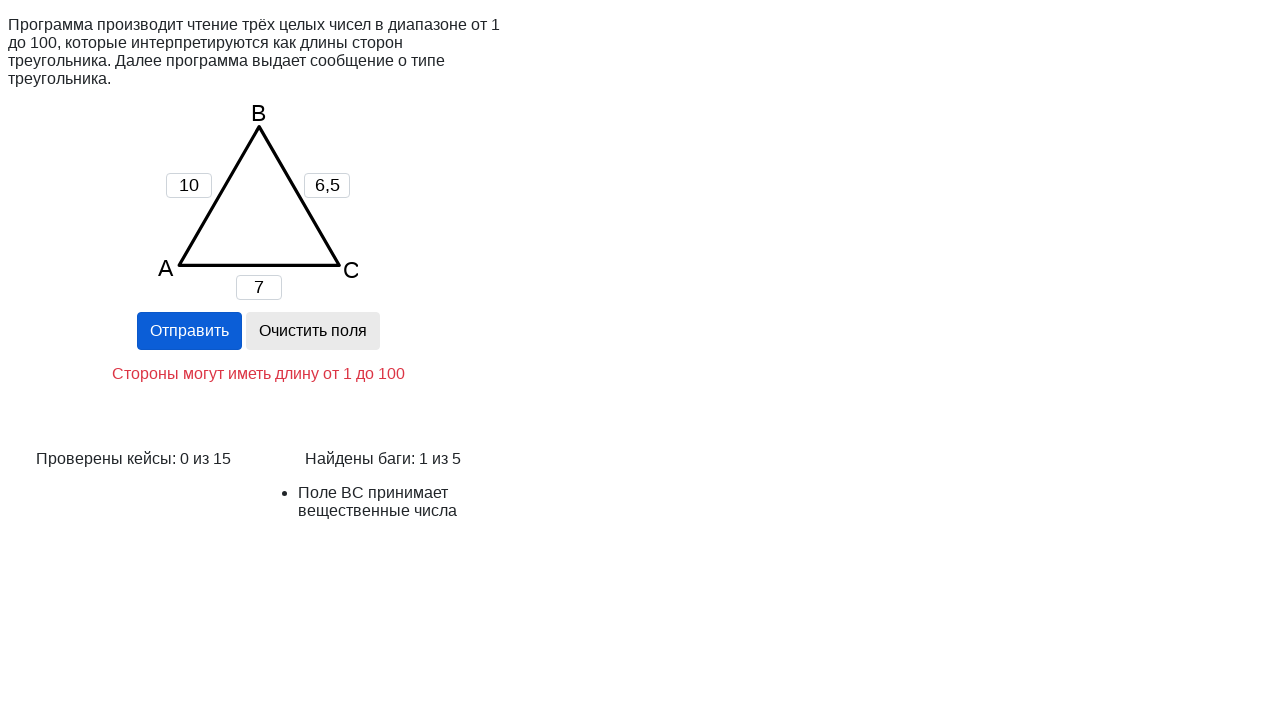

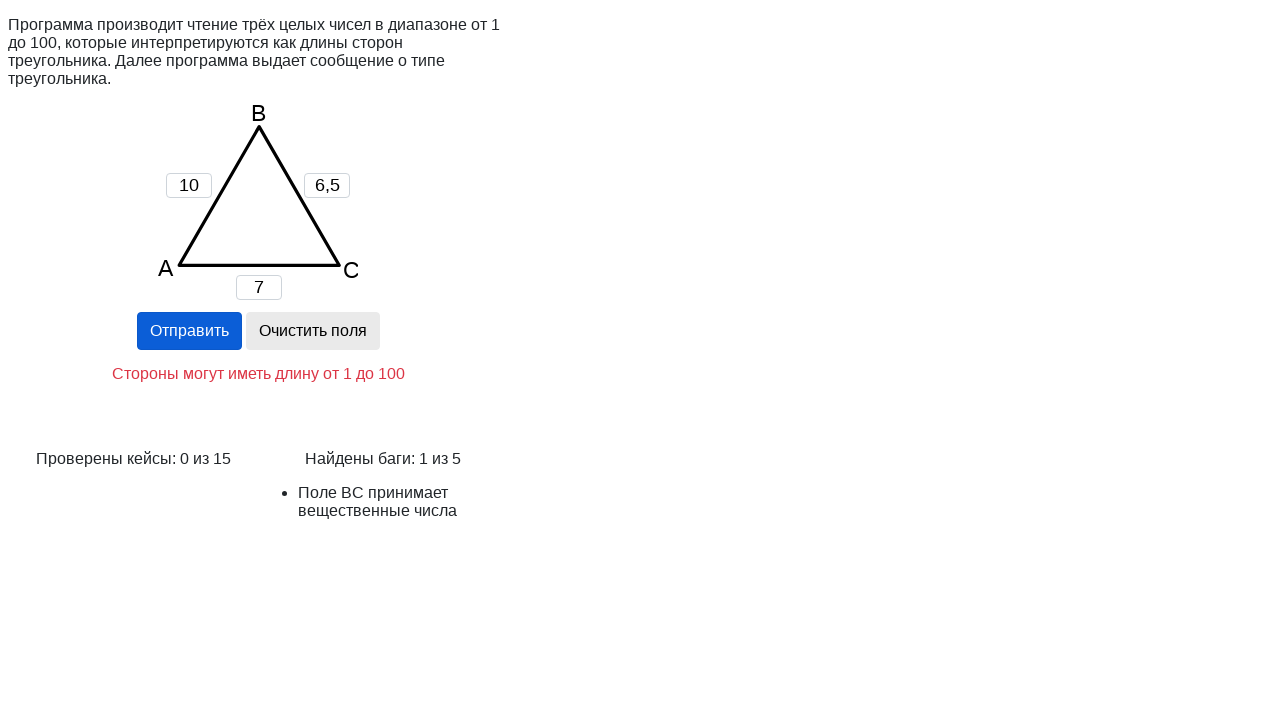